Tests drag and drop functionality on jQuery UI demo page by dragging an element and dropping it onto a target droppable area within an iframe.

Starting URL: https://jqueryui.com/droppable/

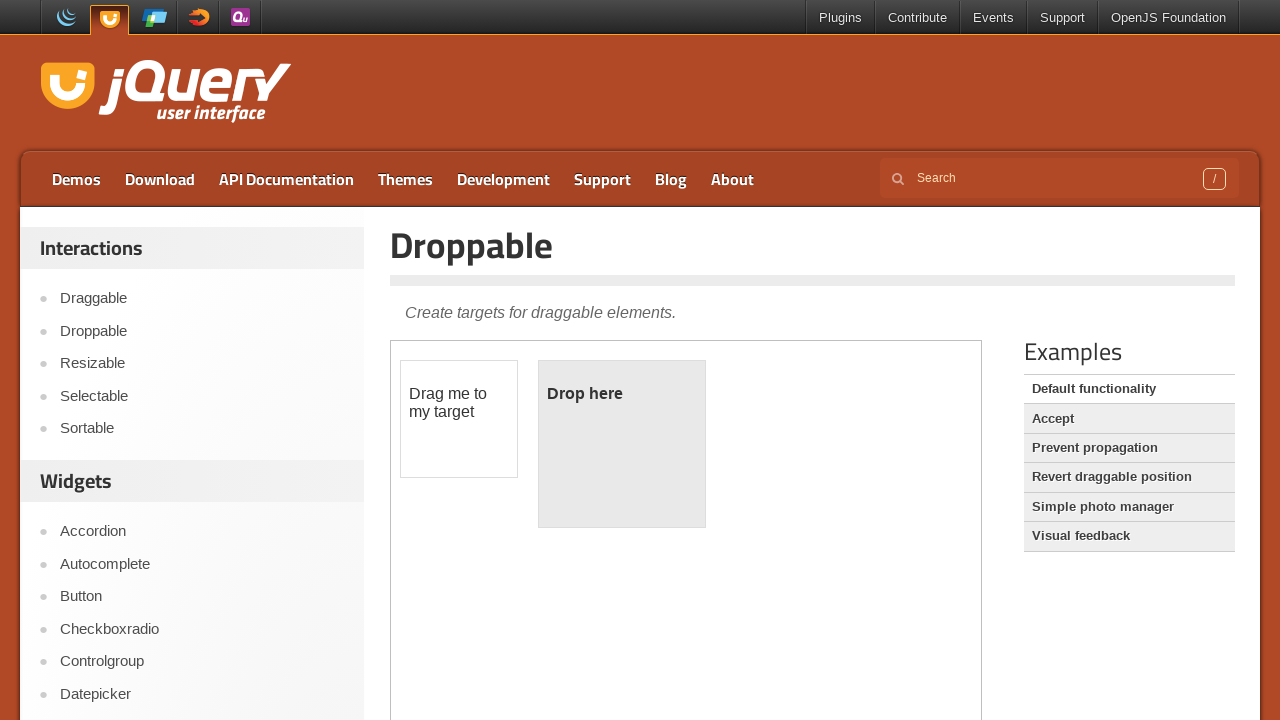

Navigated to jQuery UI droppable demo page
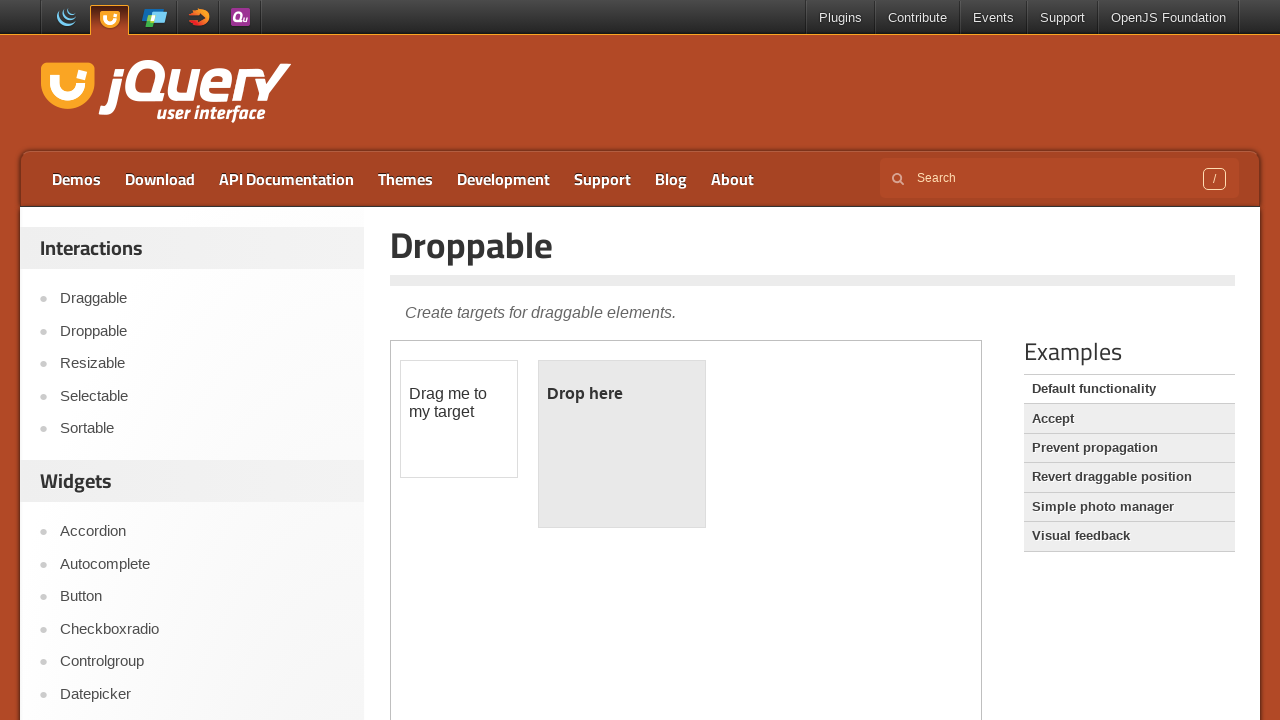

Located iframe containing drag and drop demo
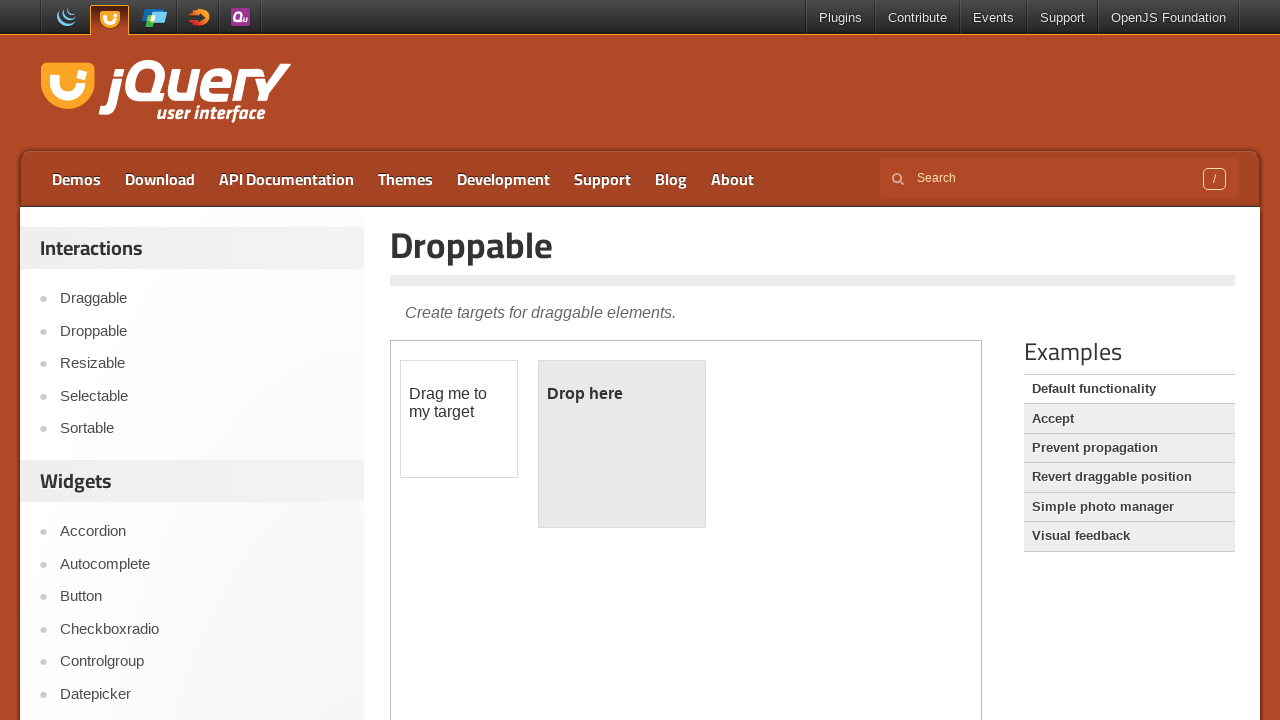

Located draggable element within iframe
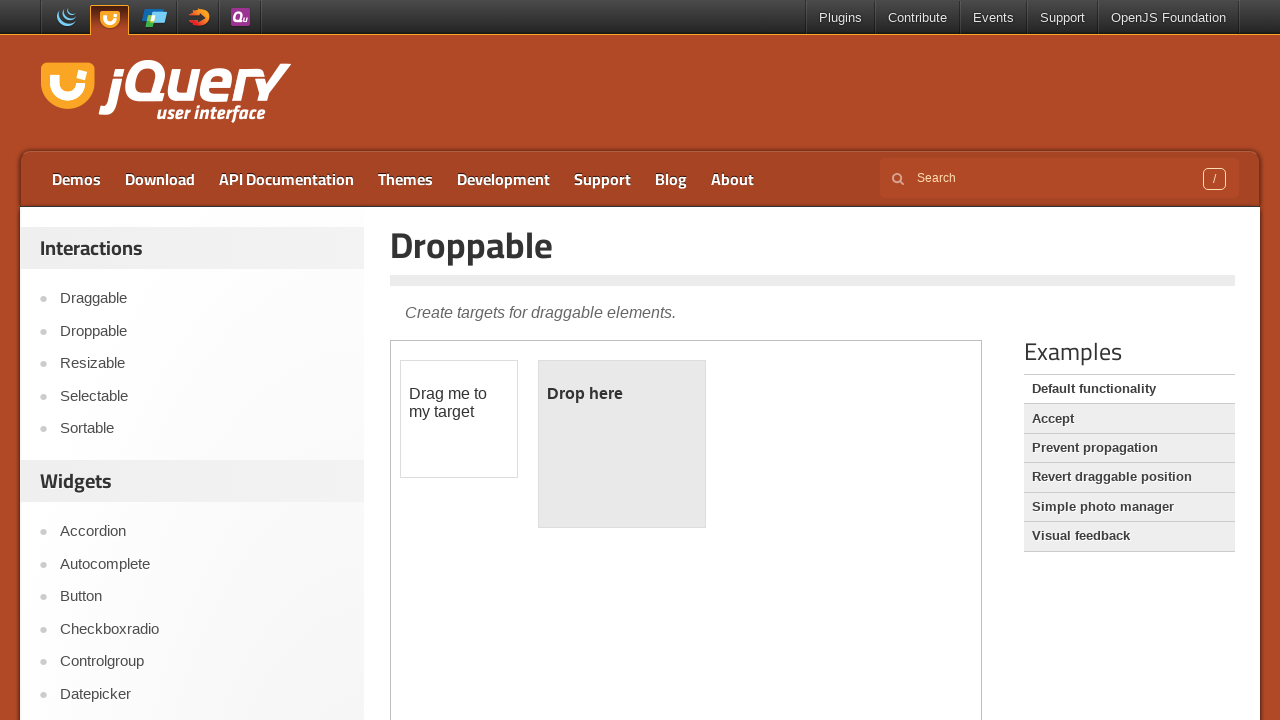

Located droppable target element within iframe
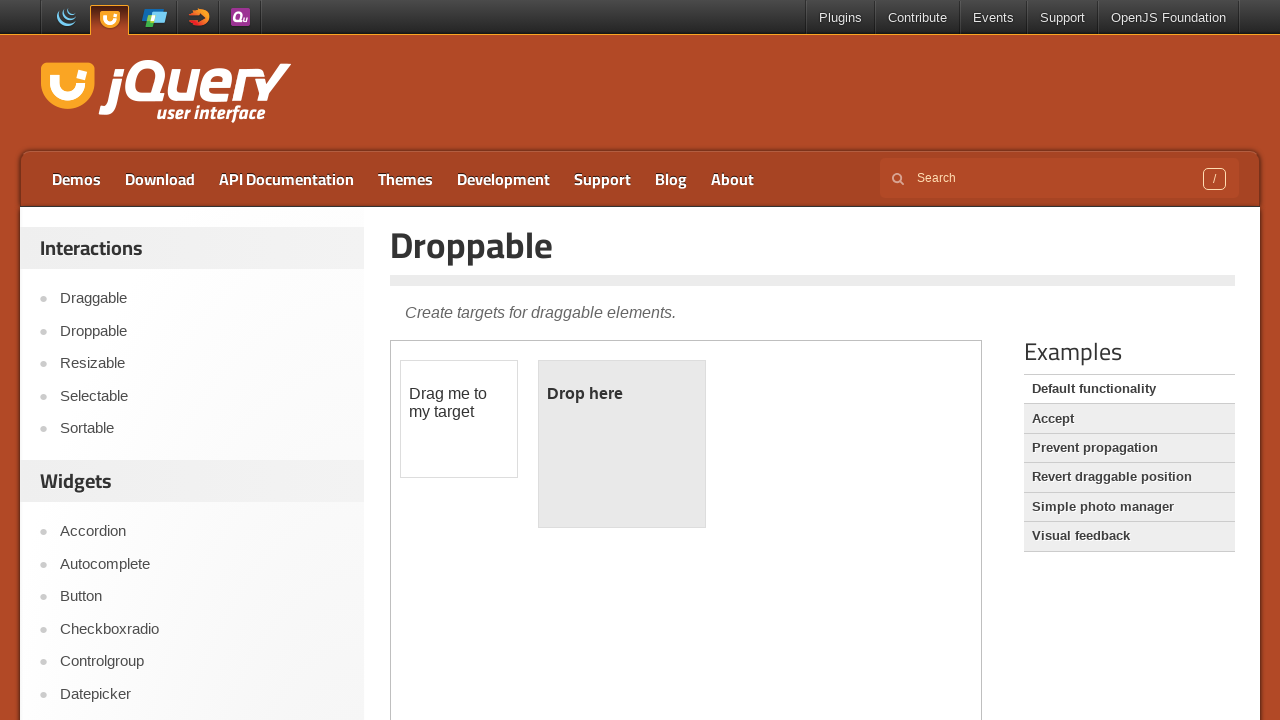

Dragged draggable element and dropped it onto droppable target at (622, 444)
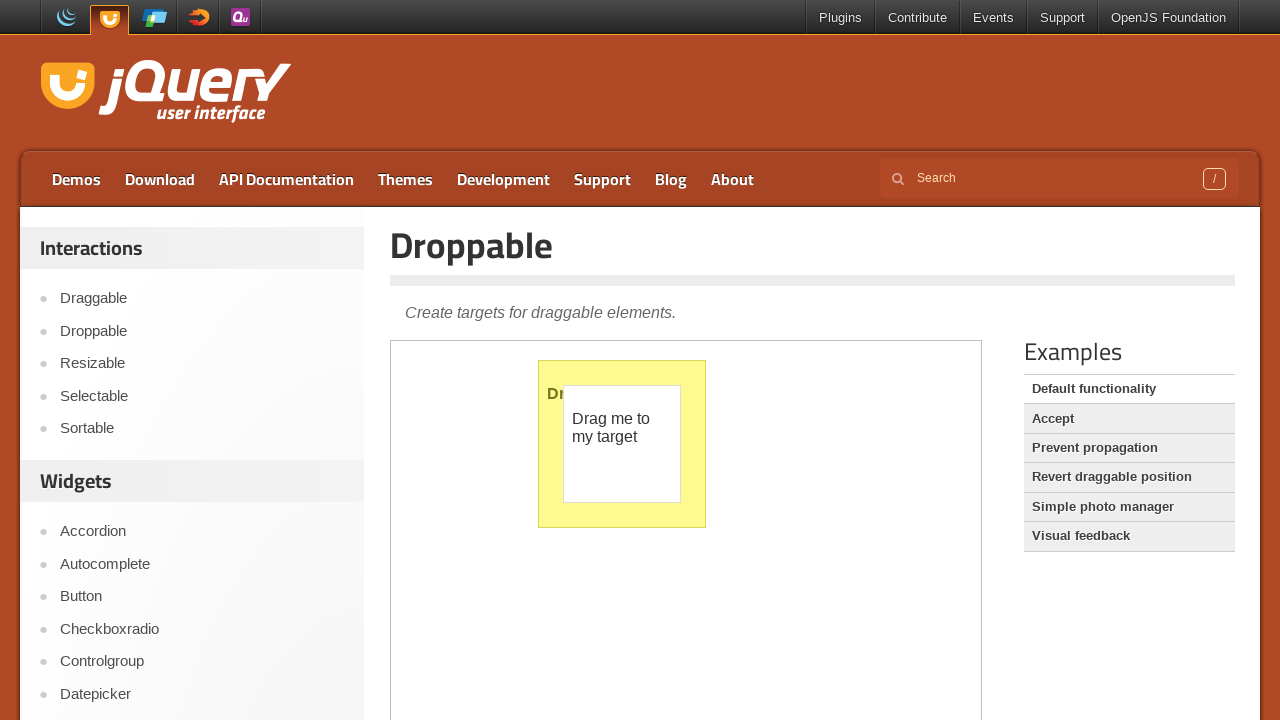

Verified drop was successful - droppable element now displays 'Dropped!'
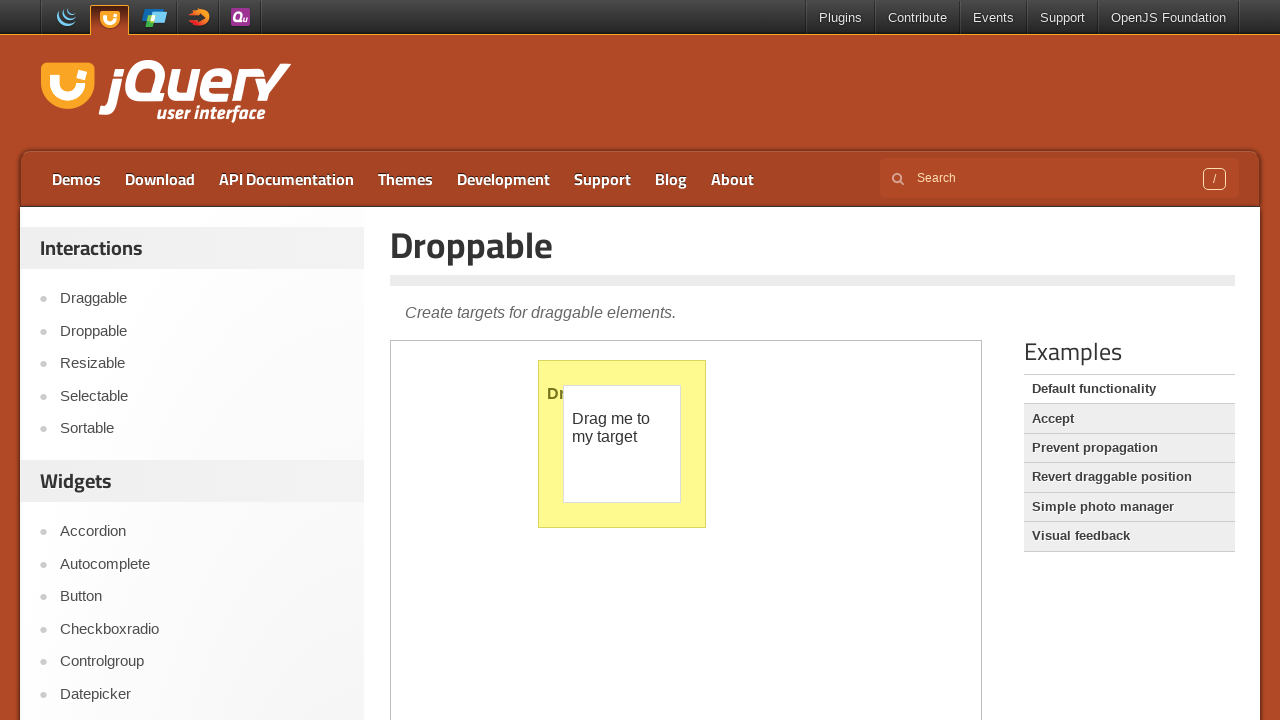

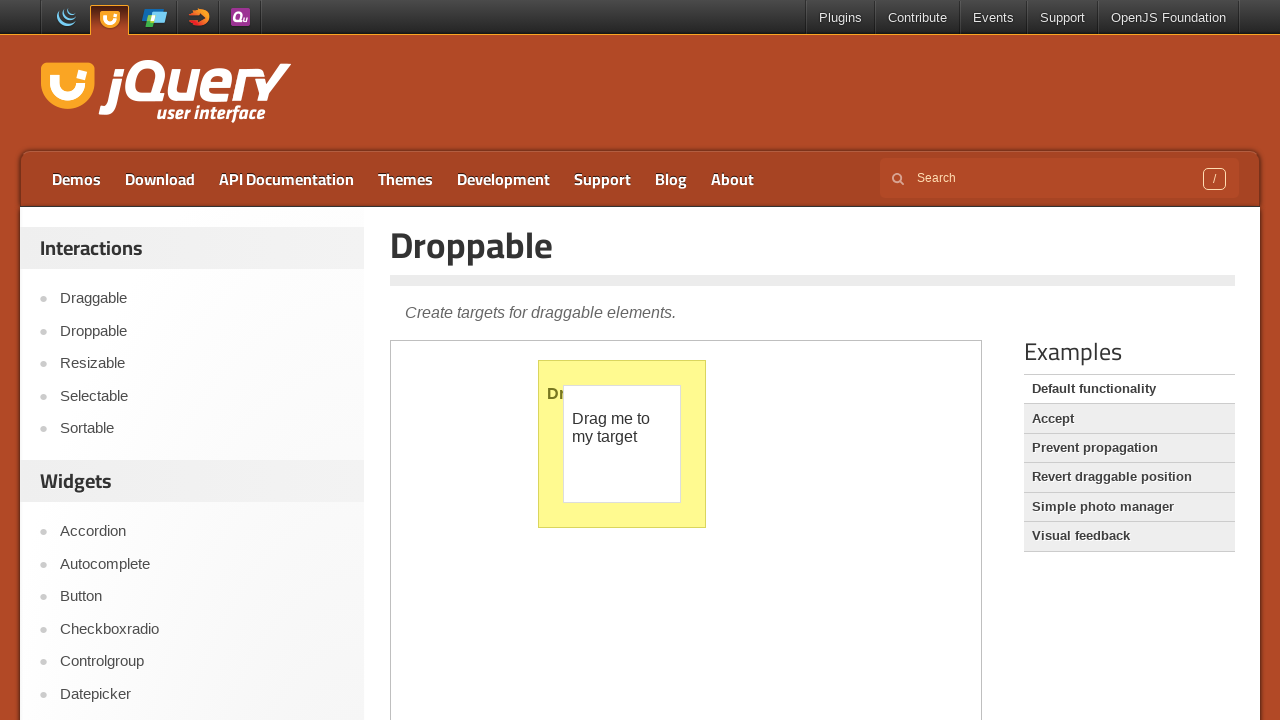